Tests drag and drop functionality on jQueryUI's droppable demo page by switching to the demo iframe and dragging an element horizontally by 150 pixels.

Starting URL: https://jqueryui.com/droppable/

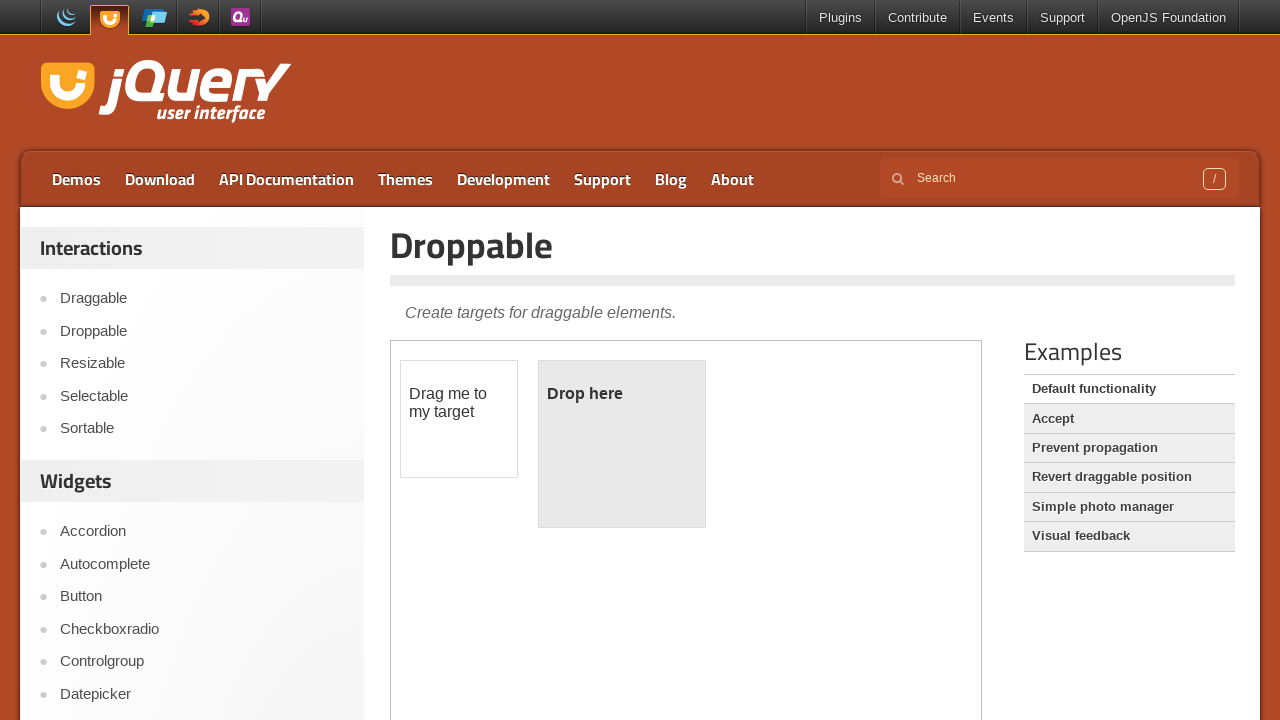

Navigated to jQueryUI droppable demo page
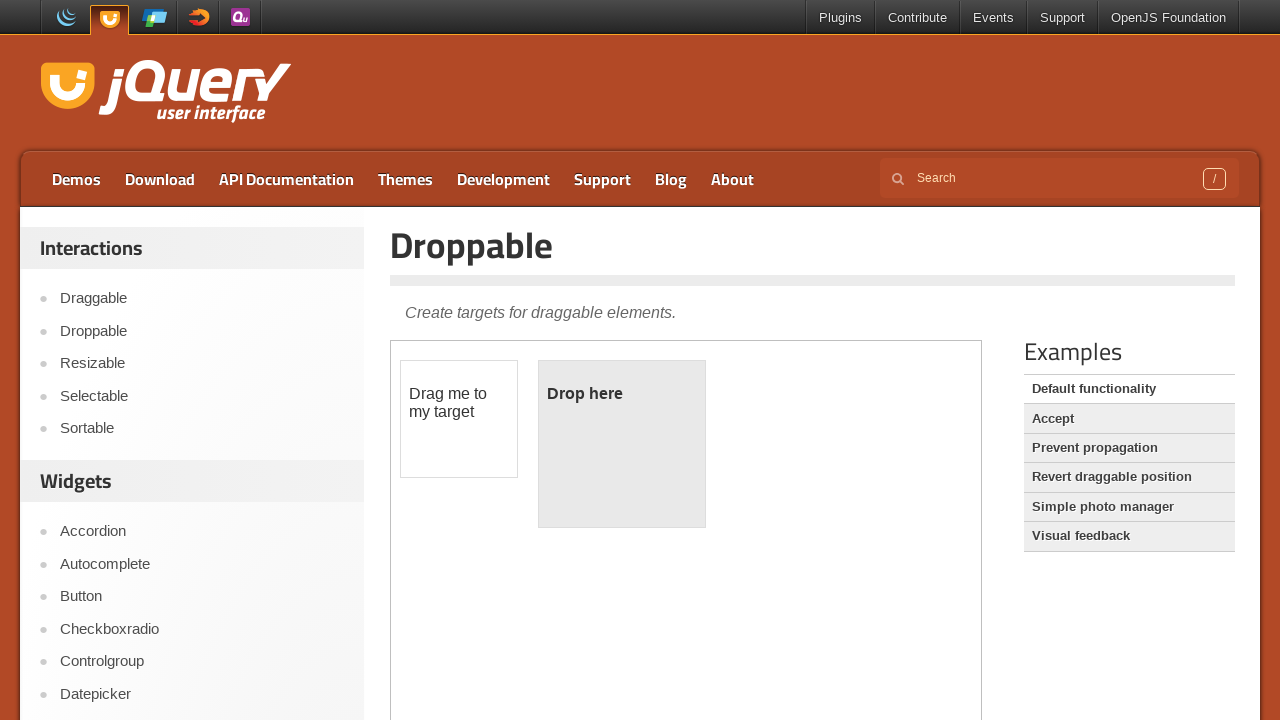

Located demo iframe
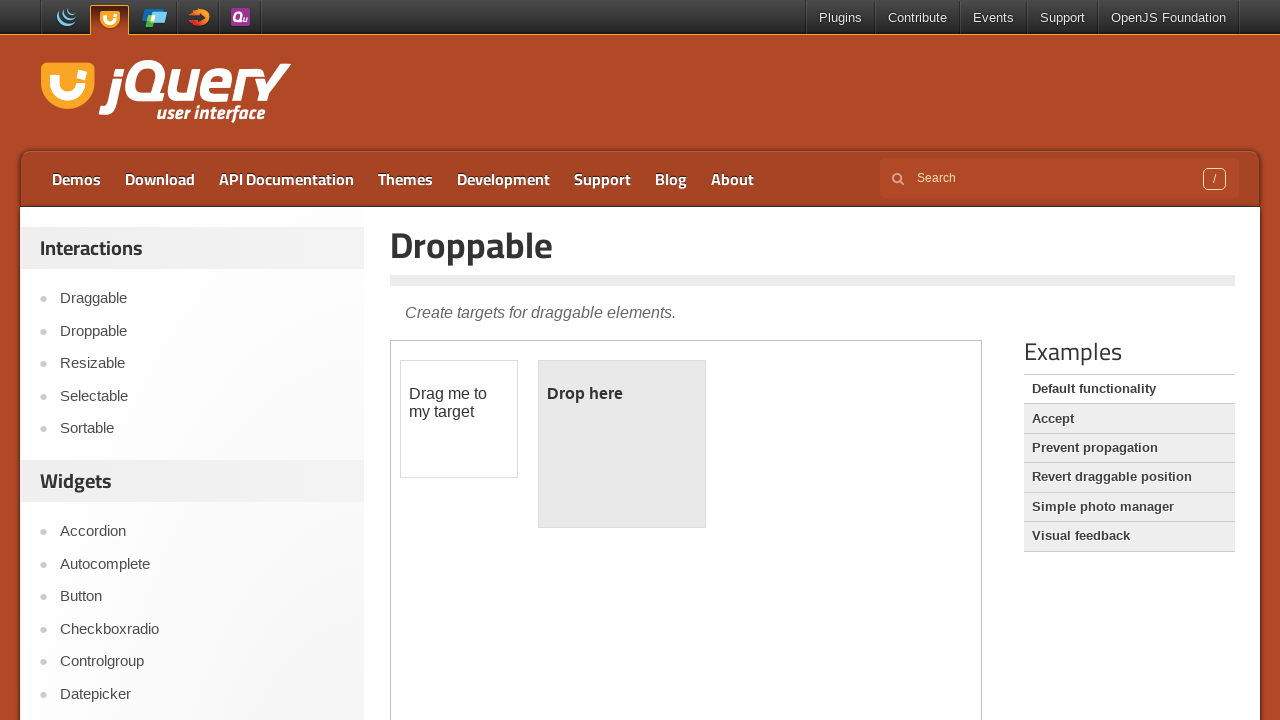

Located draggable element
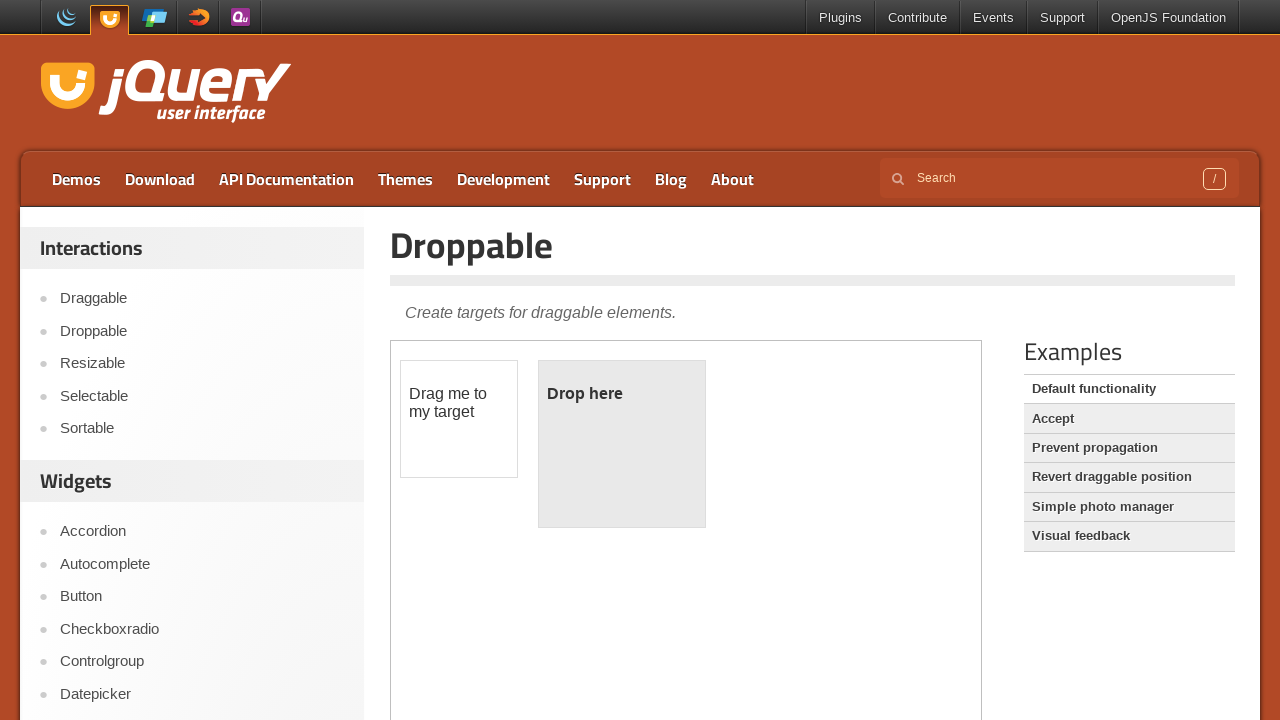

Retrieved draggable element bounding box
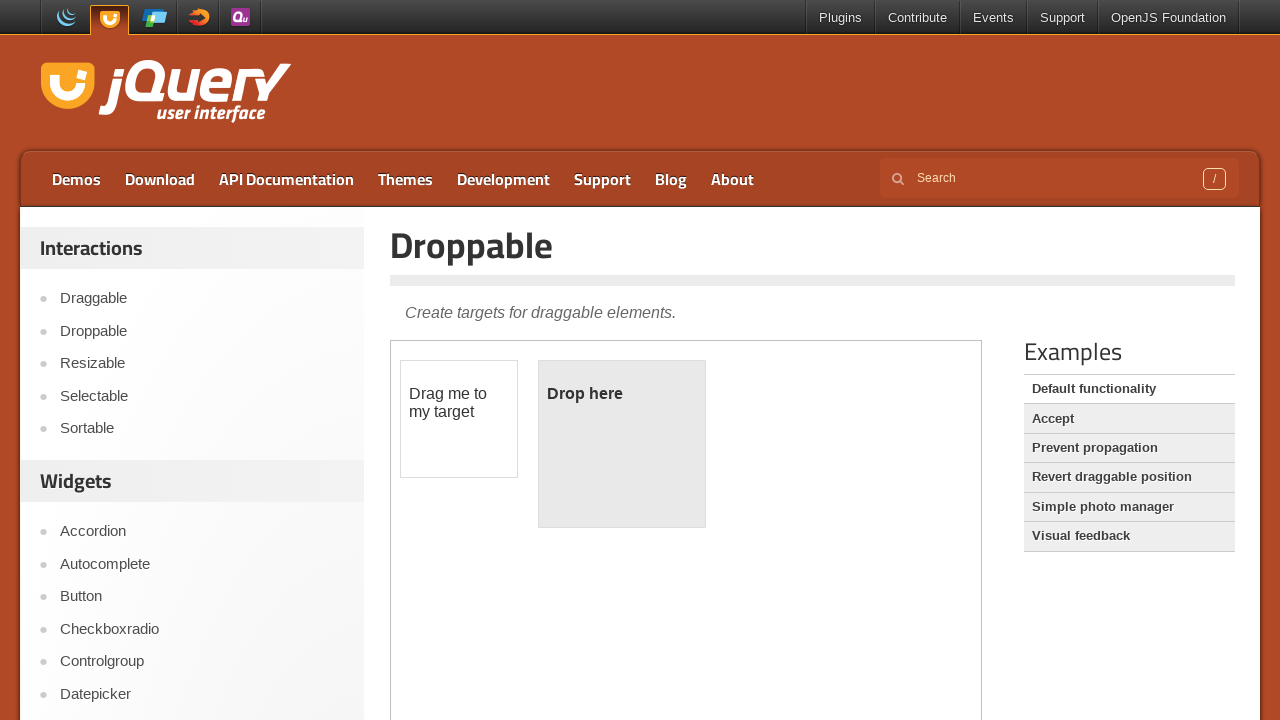

Dragged element 150 pixels horizontally to droppable target at (539, 361)
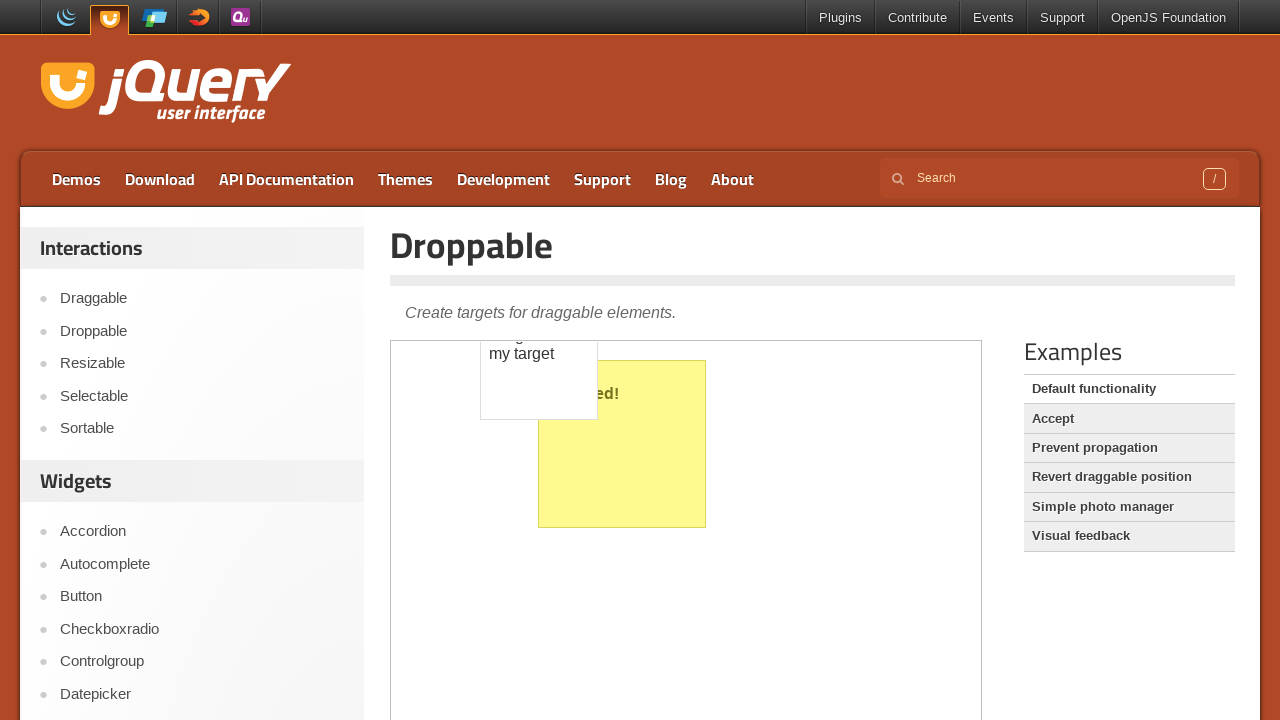

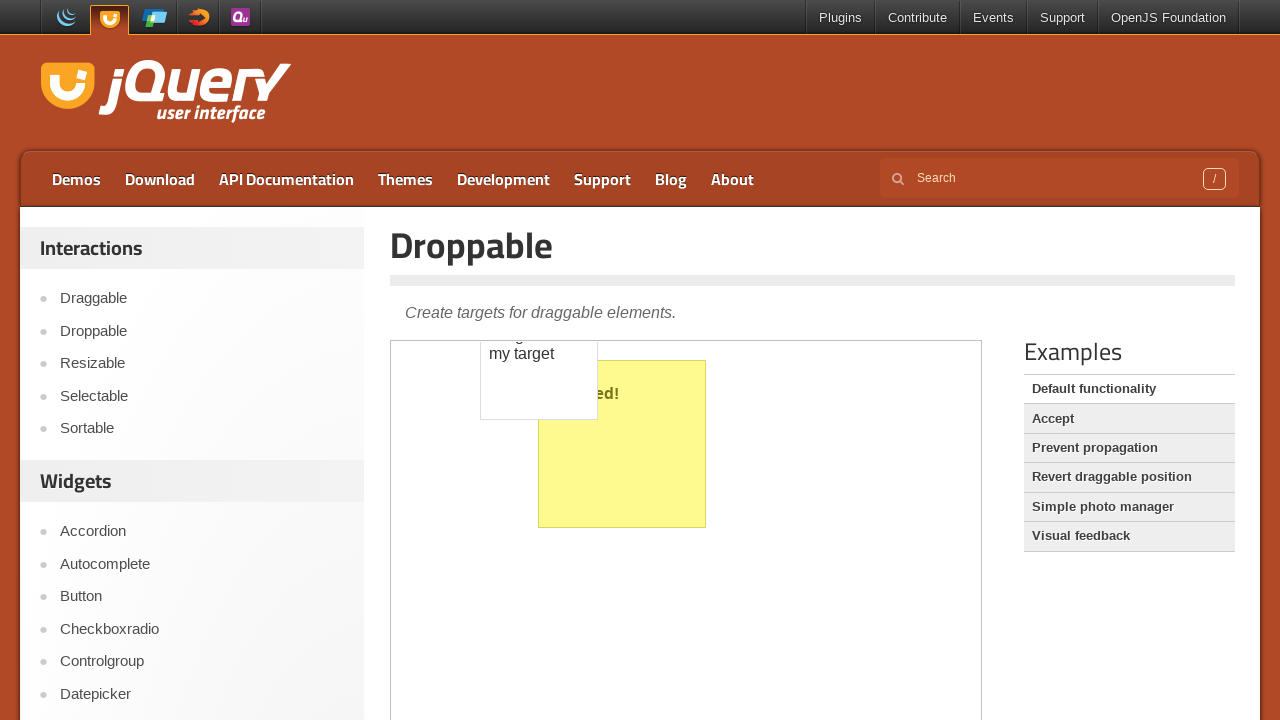